Navigates to a test page, locates an image element, and uses JavaScript to change its source attribute to a new image path.

Starting URL: https://bonigarcia.dev/selenium-webdriver-java/

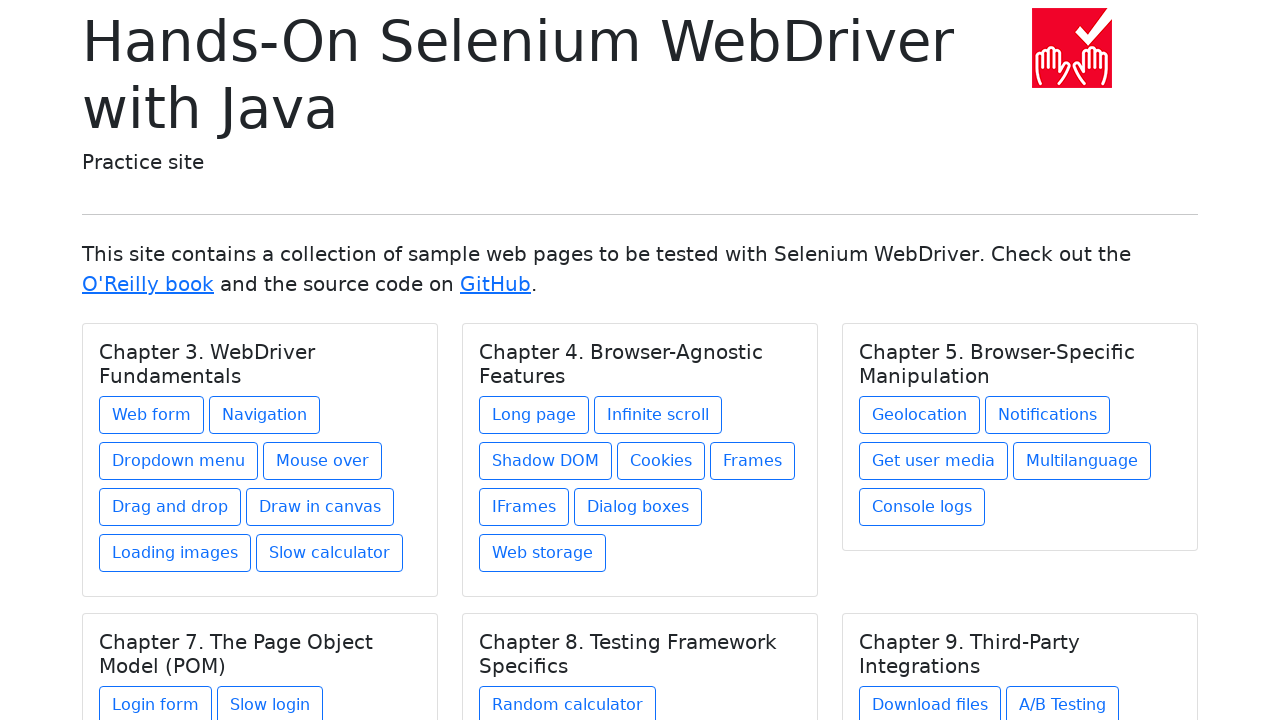

Located the first image element on the page
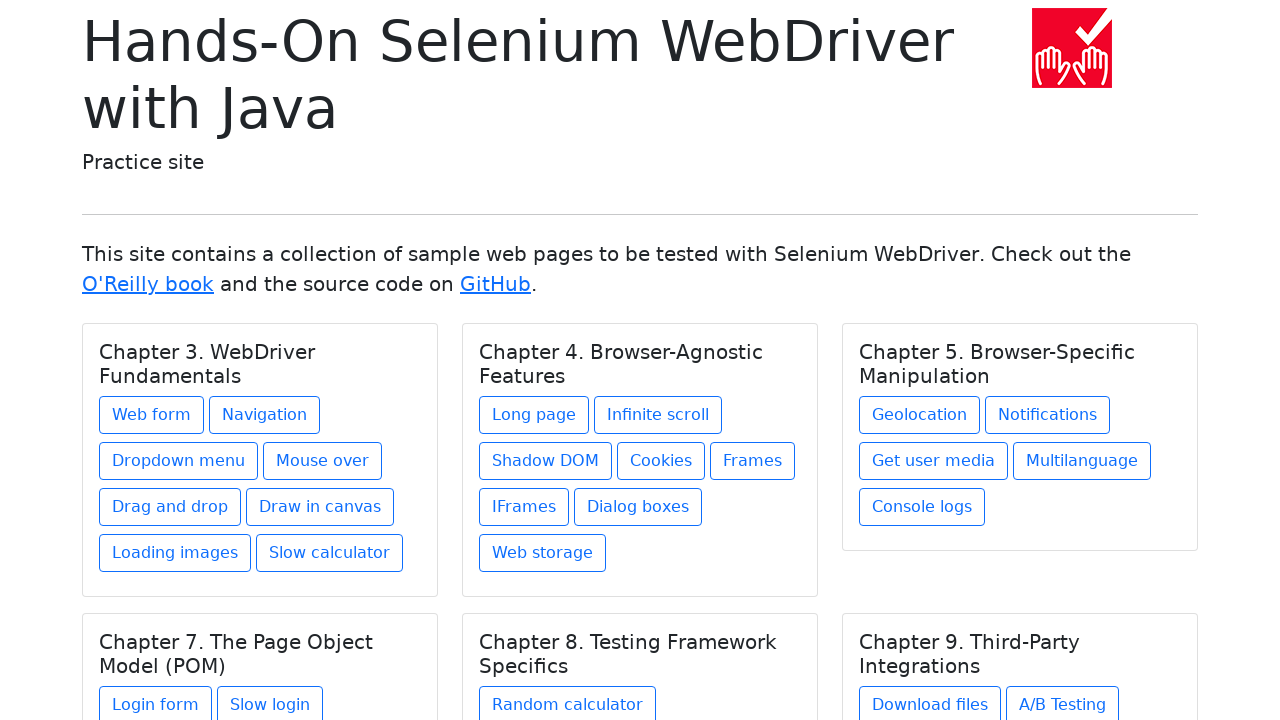

Changed image source to 'img/award.png' using JavaScript
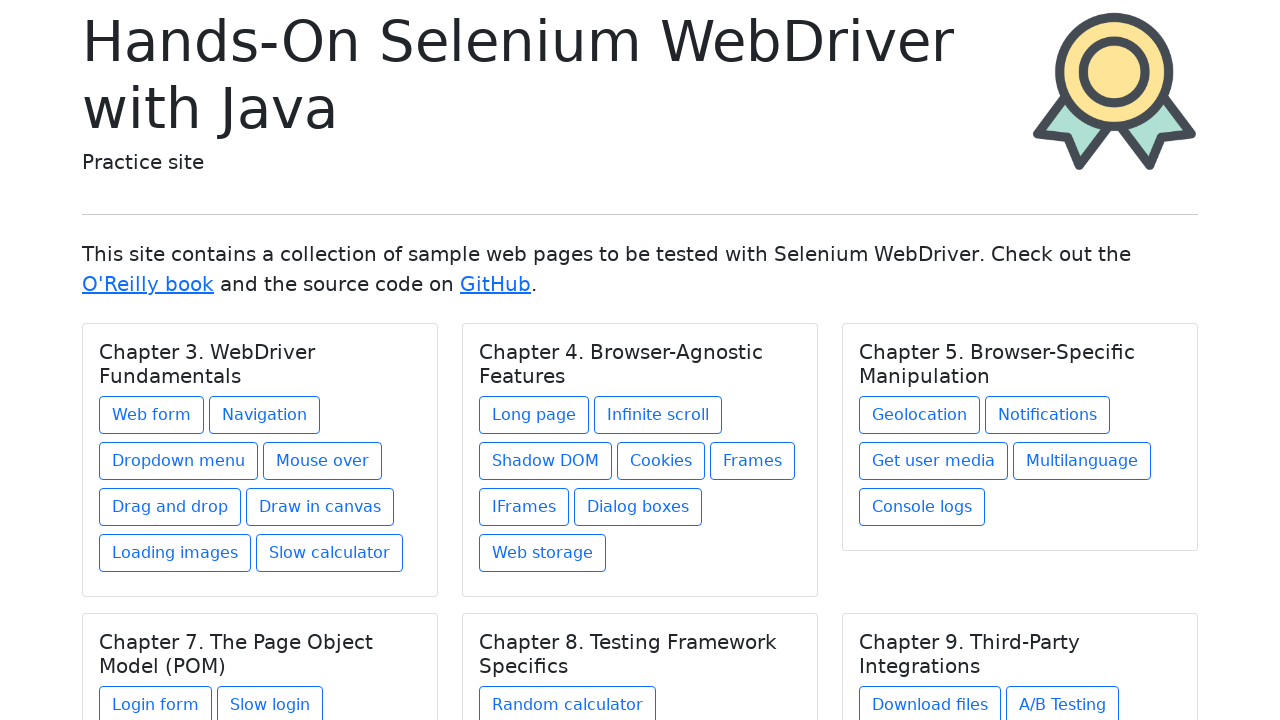

Verified that the image source has been updated to the new path
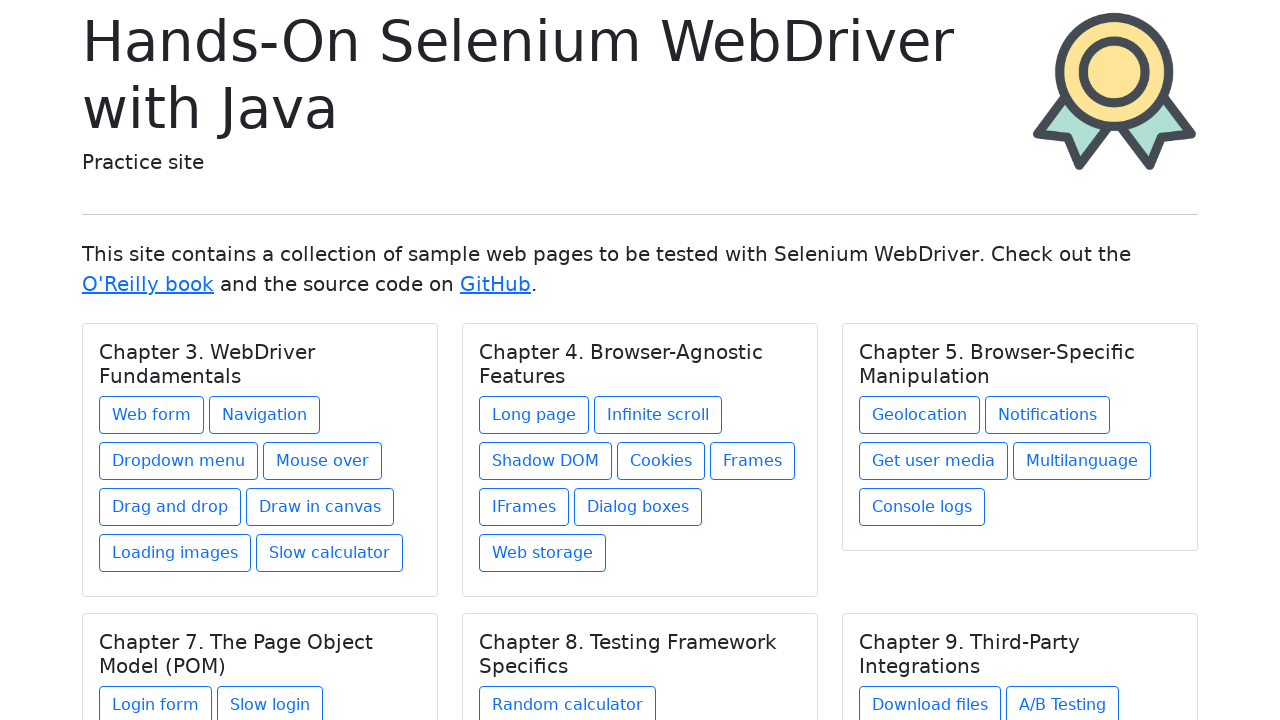

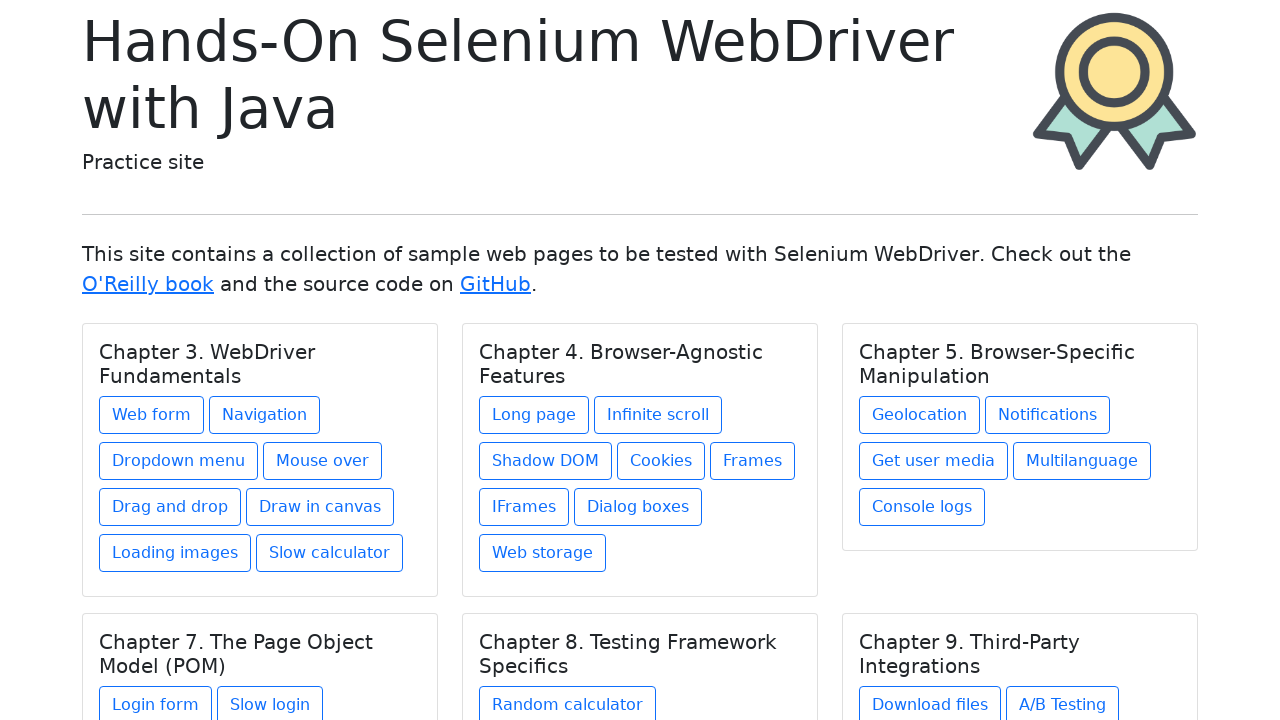